Tests selecting state and city from dropdown selects in a practice form

Starting URL: https://demoqa.com/automation-practice-form

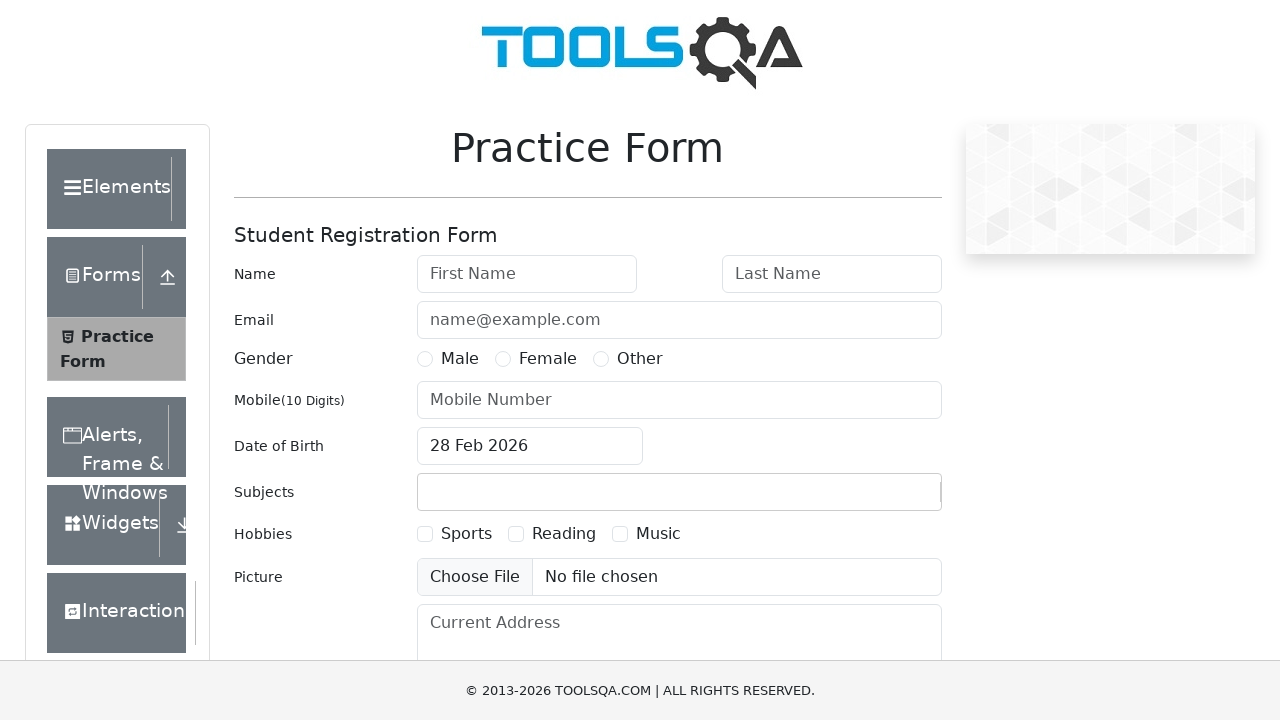

Filled state dropdown with 'NCR' on #react-select-3-input
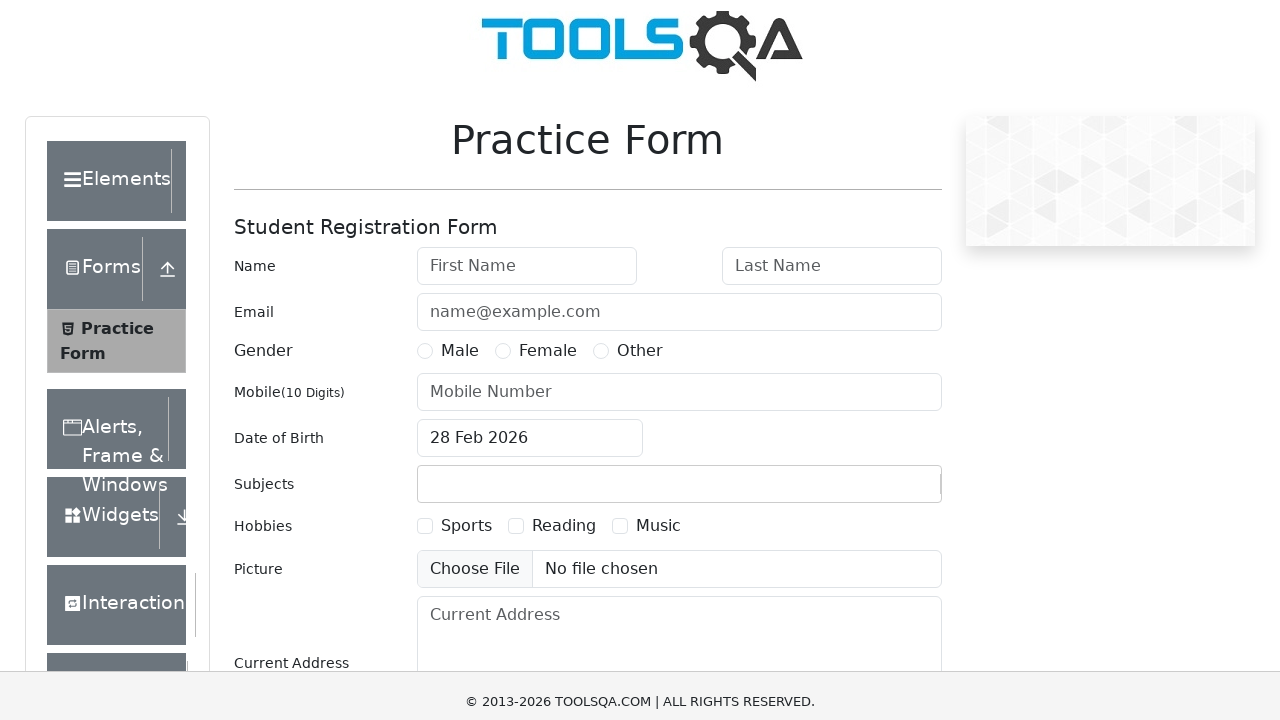

Pressed Enter to confirm state selection
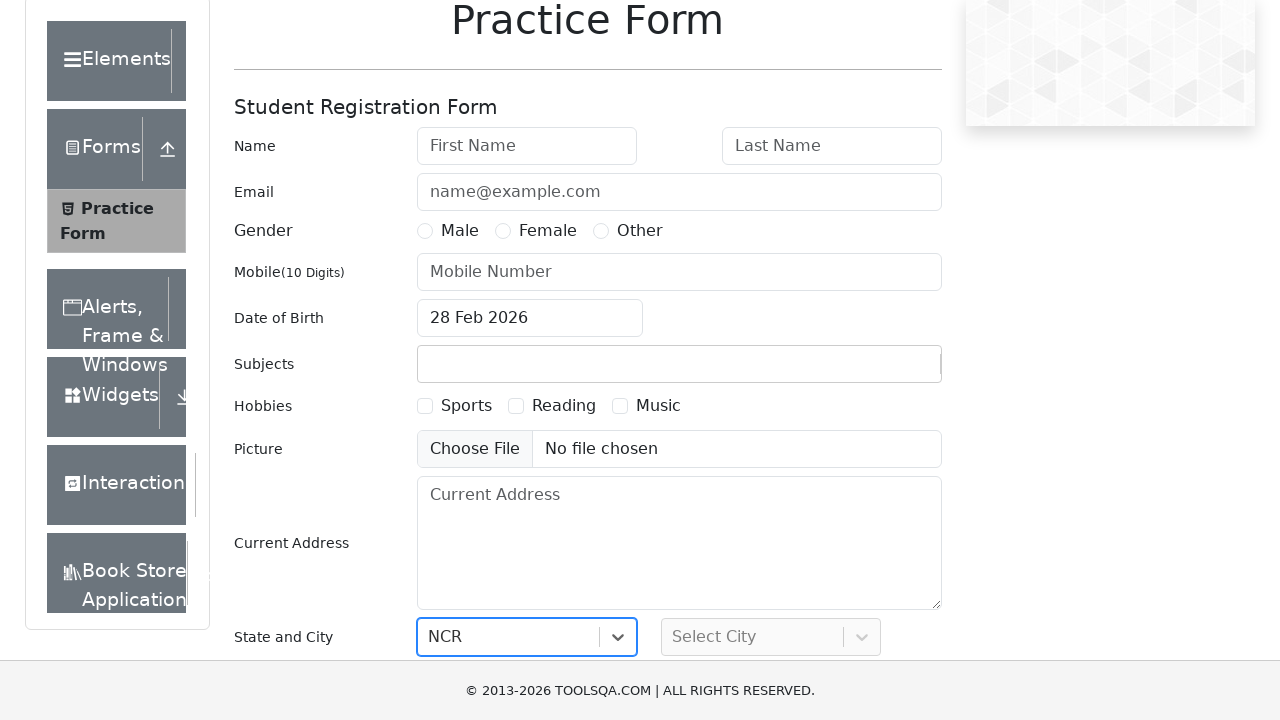

Waited 500ms for city dropdown to be ready
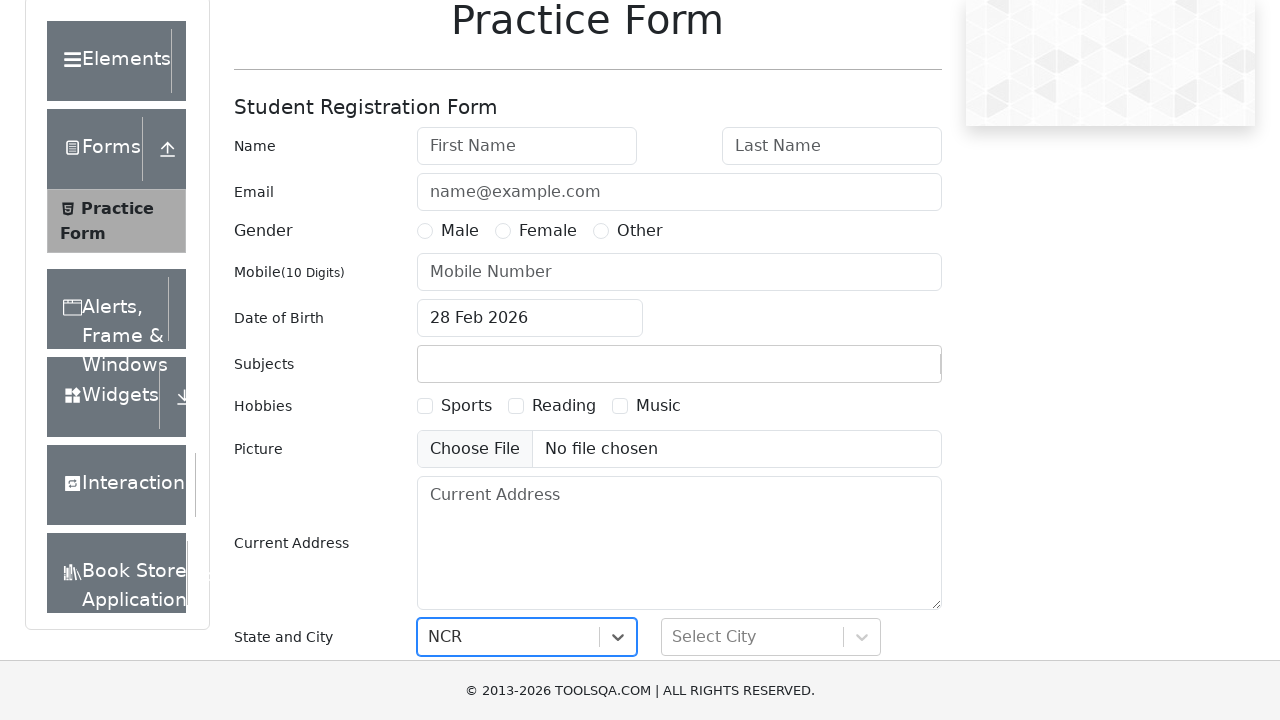

Filled city dropdown with 'Delhi' on #react-select-4-input
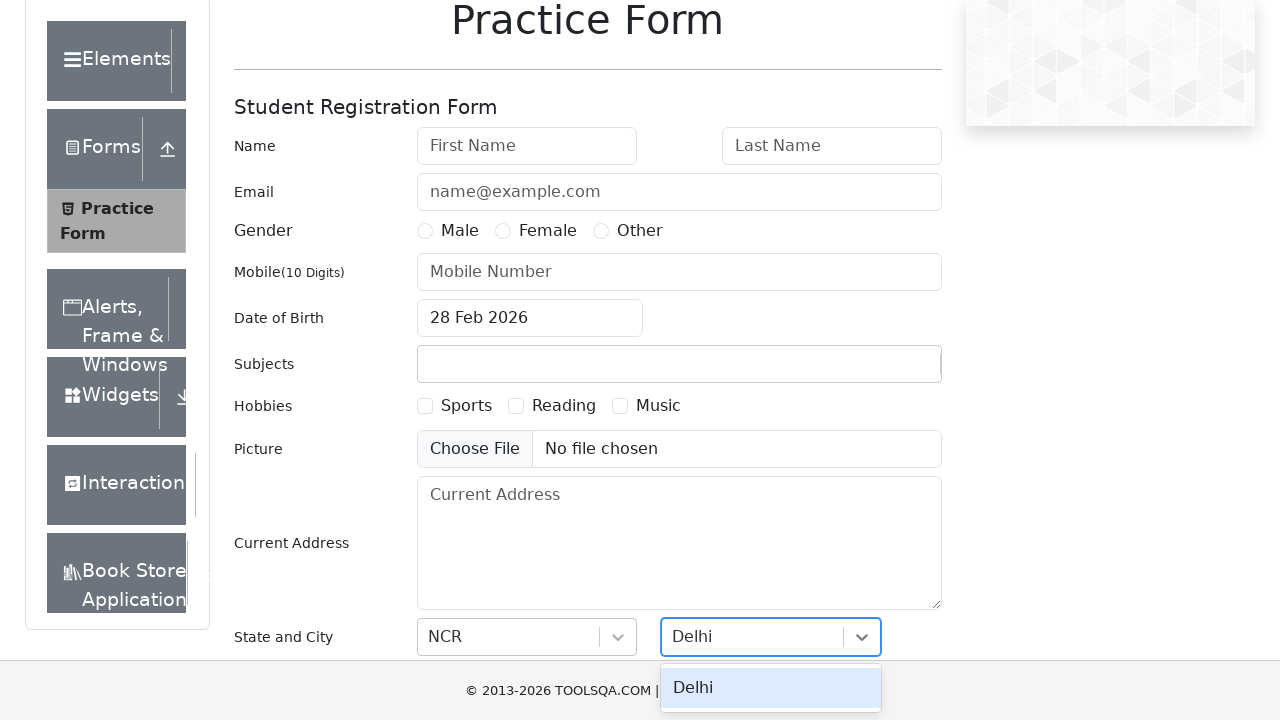

Pressed Enter to confirm city selection
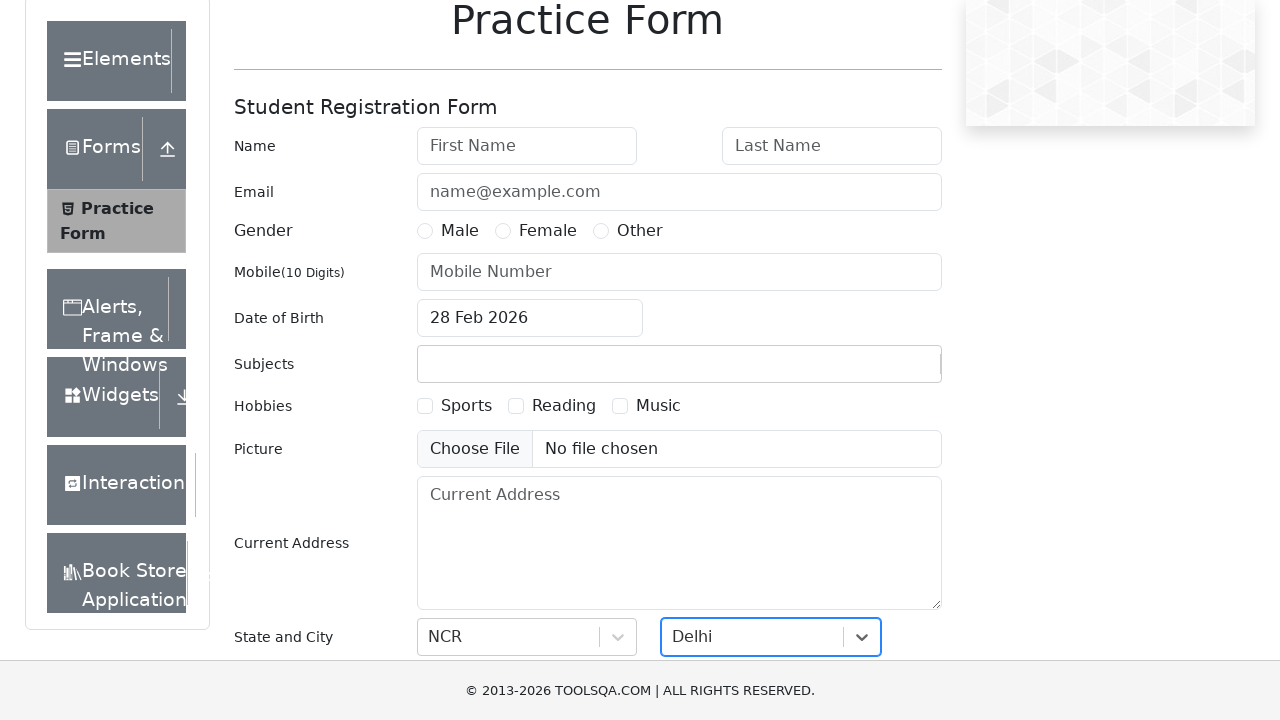

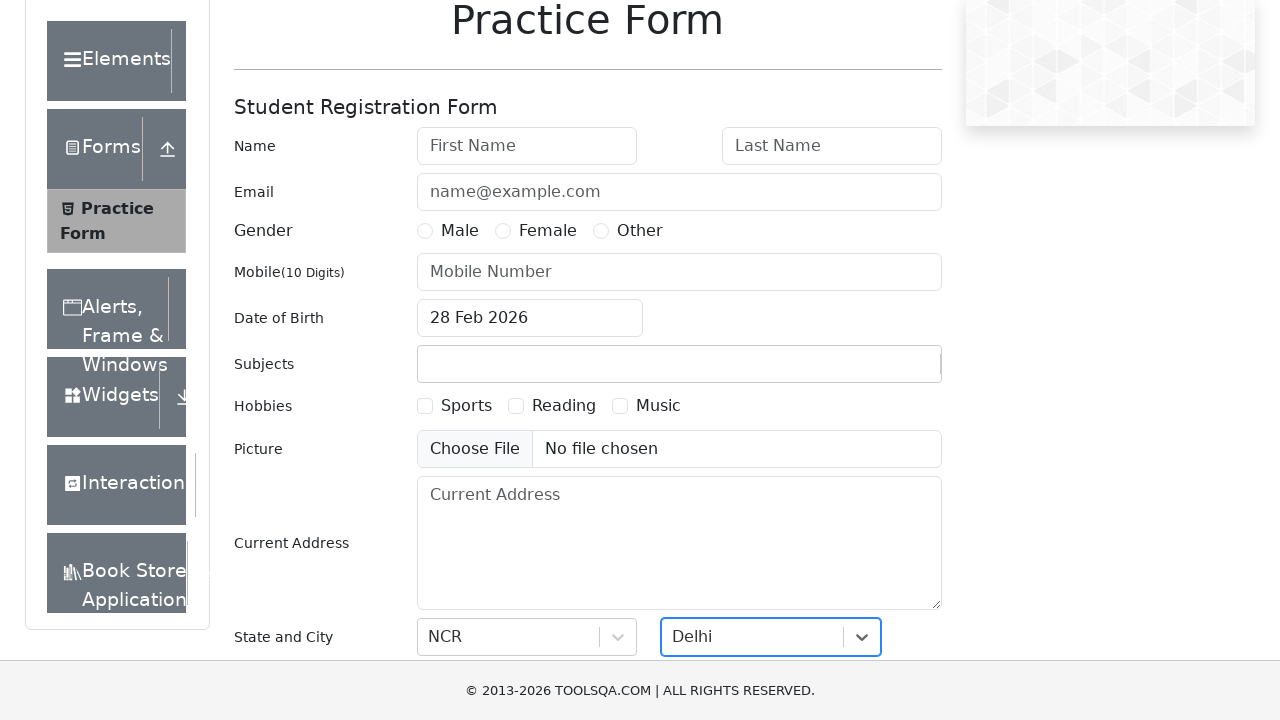